Tests ISO date string to Unix timestamp conversion by entering an ISO date, swapping mode, and converting

Starting URL: https://cse210-fa24-group4.github.io/cse210-fa24-group4/

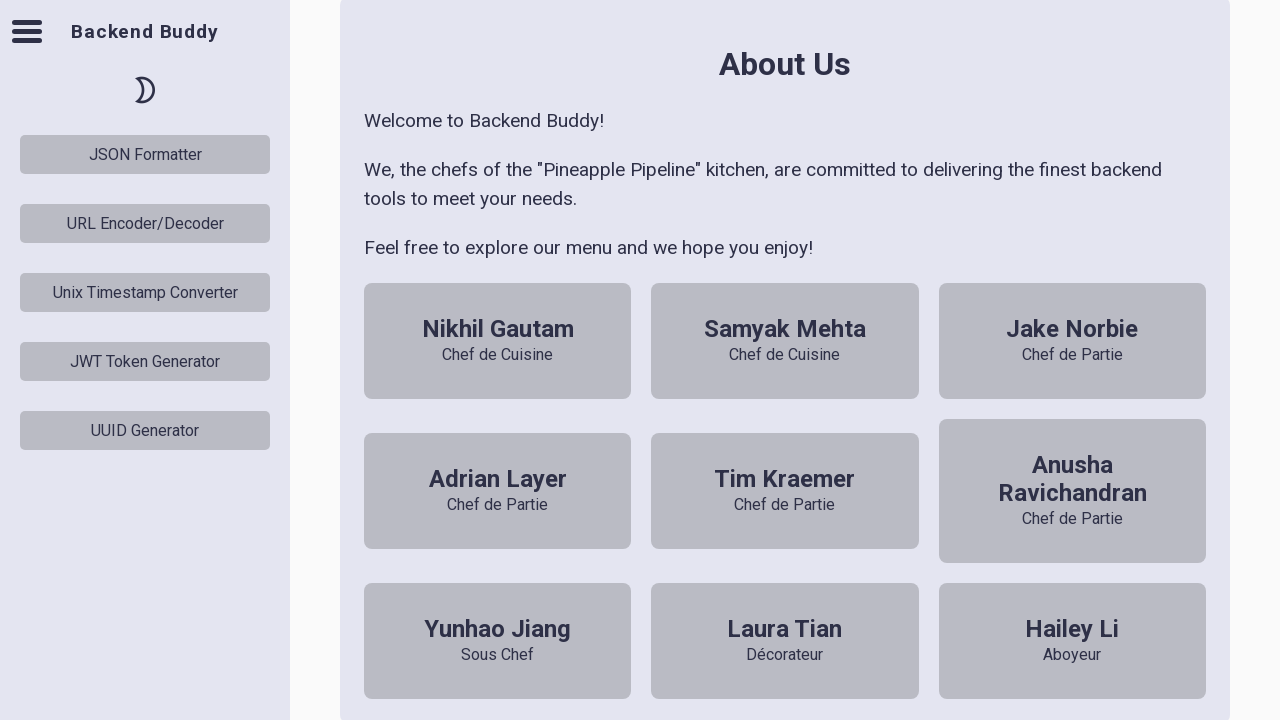

Unix Timestamp Converter button loaded
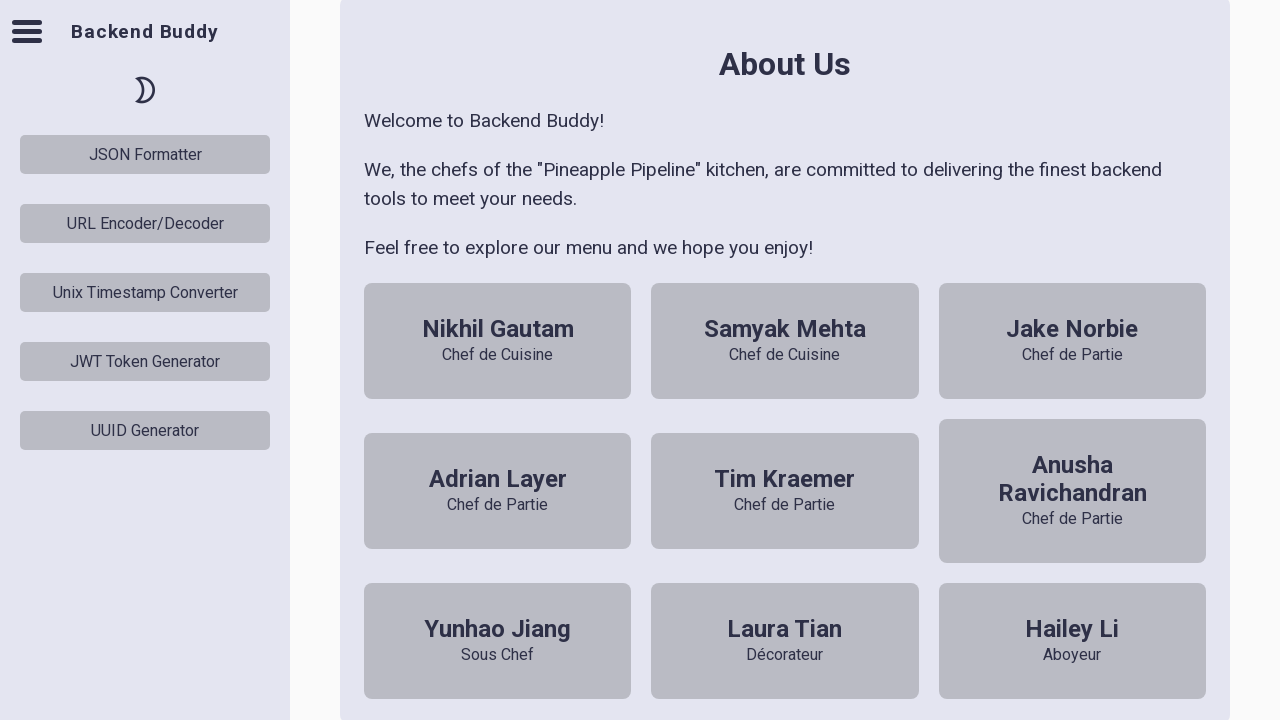

Clicked Unix Timestamp Converter button at (145, 292) on #unix-timestamp-converter-button
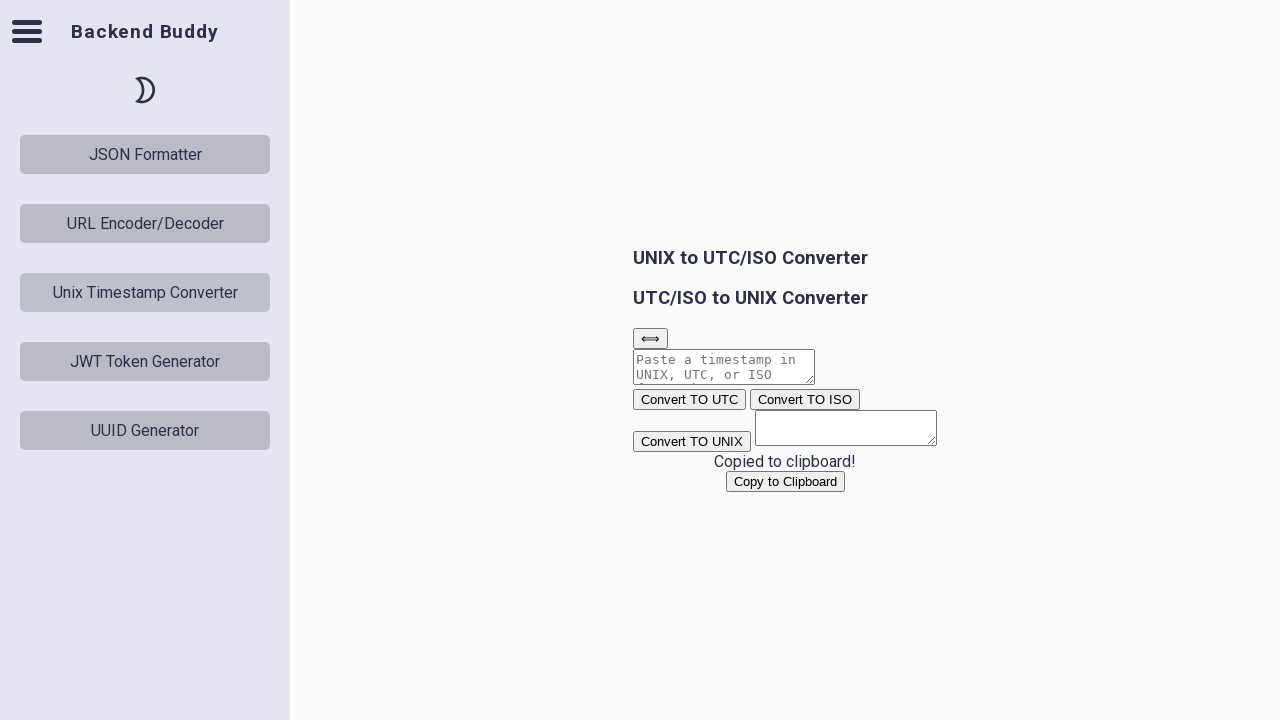

Unix Timestamp Converter tool rendered
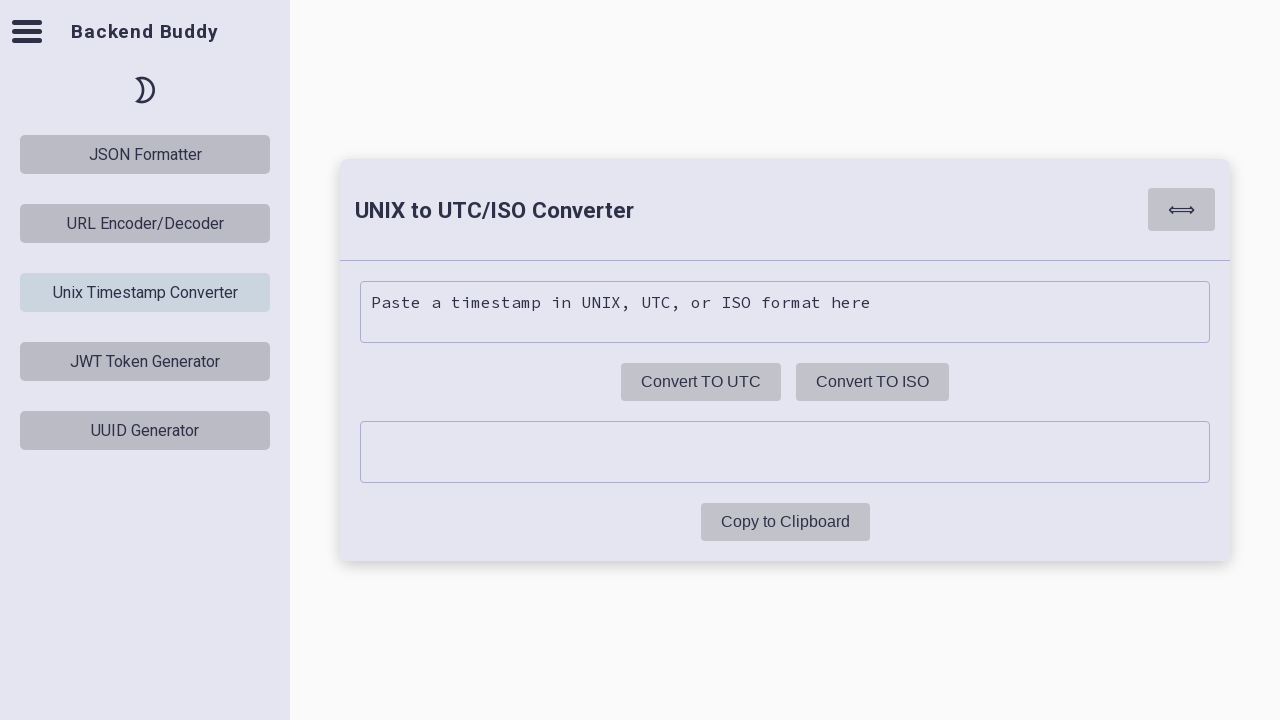

Filled input area with ISO date string '2021-12-01T00:00:00.000Z' on unix-timestamp-converter-tool .input-area
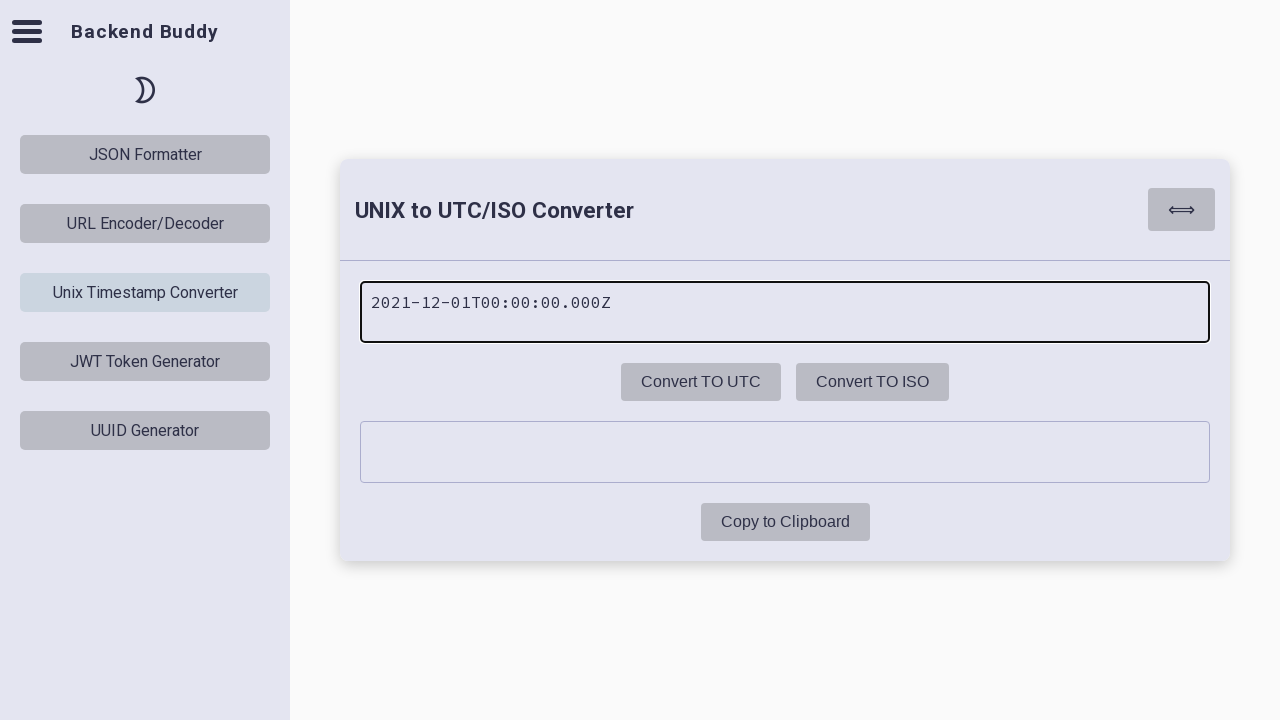

Clicked swap button to switch conversion direction from Unix to ISO at (1182, 210) on unix-timestamp-converter-tool .swap-btn
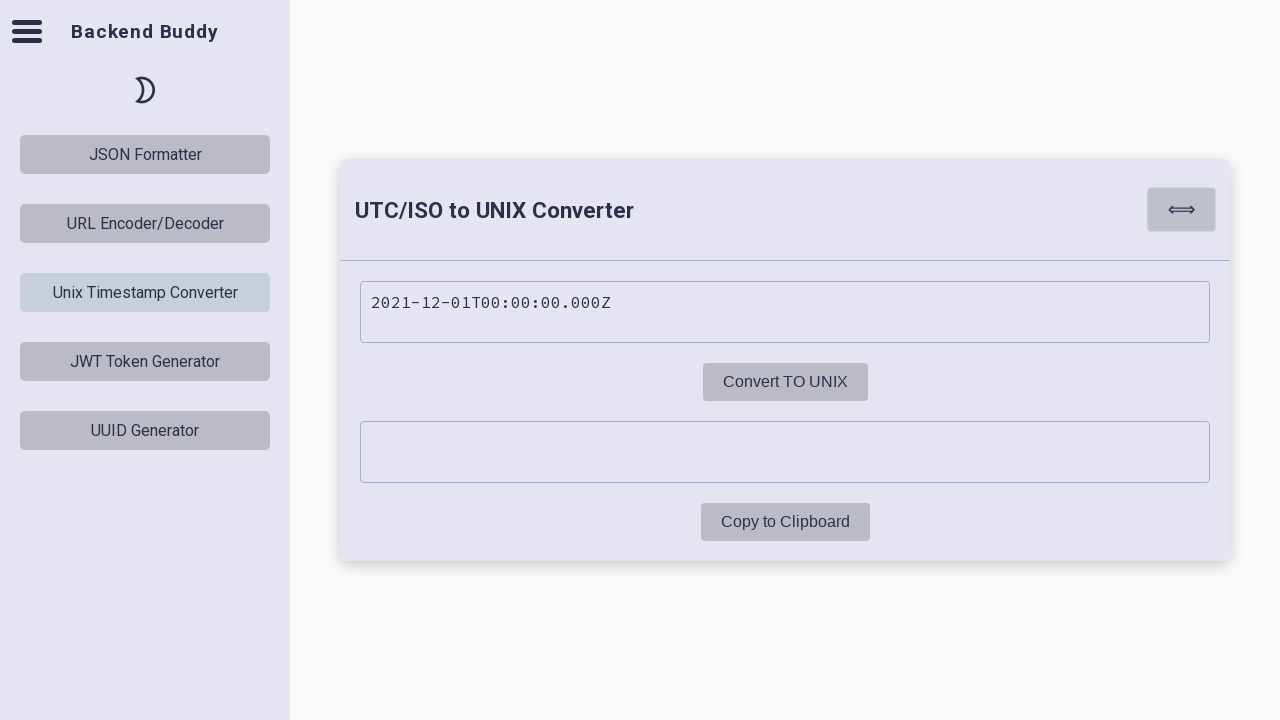

Clicked convert to Unix button to perform ISO to Unix timestamp conversion at (785, 382) on unix-timestamp-converter-tool .convert-to-unix-btn
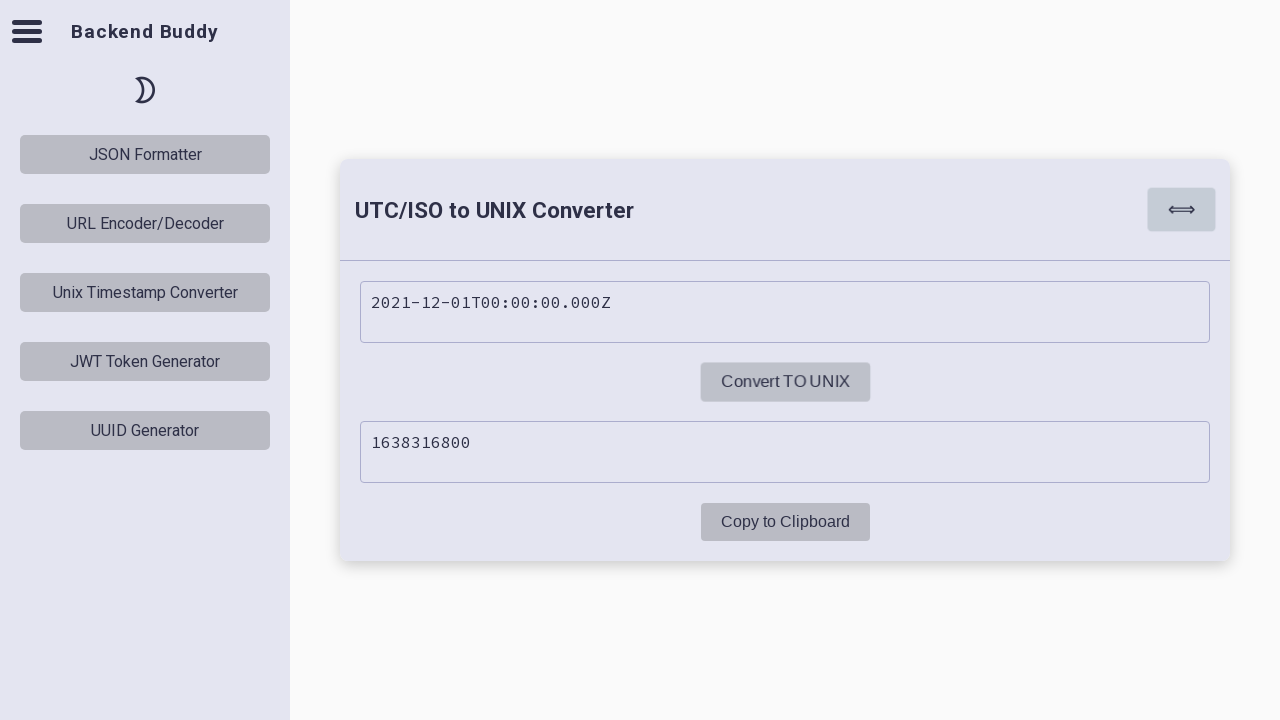

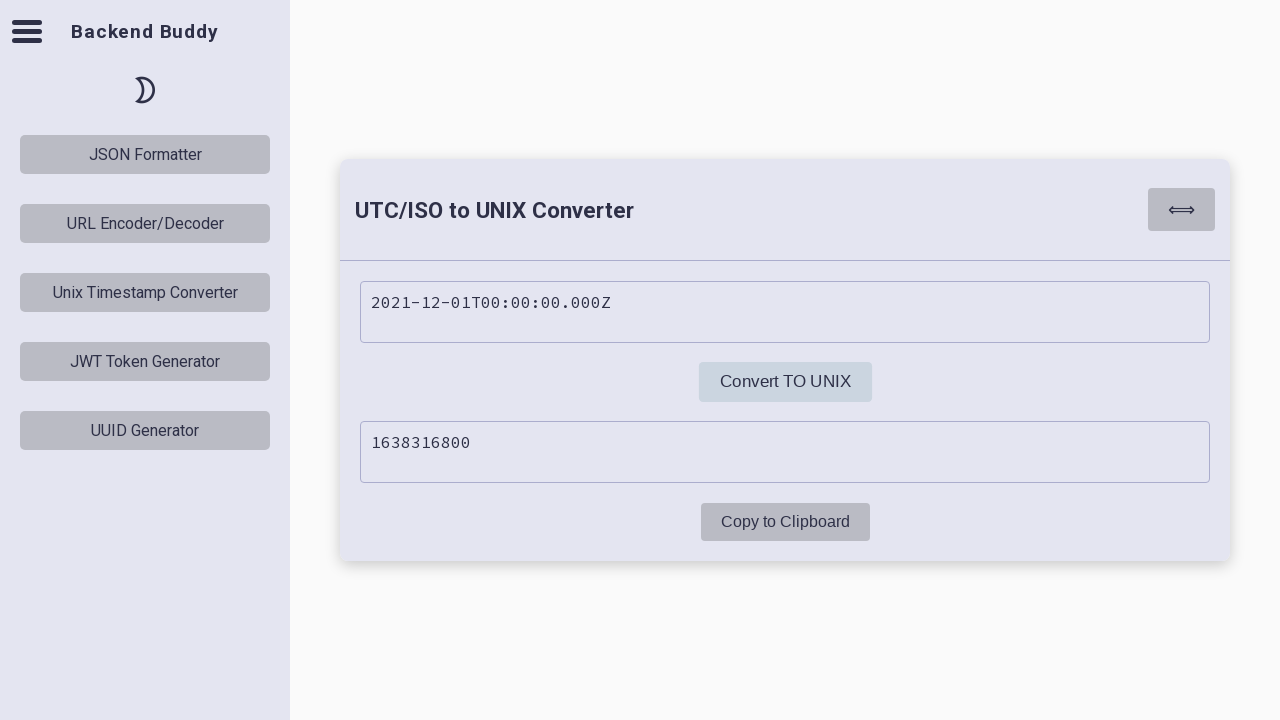